Tests JavaScript prompt alert handling by clicking a button to trigger a prompt, entering text into the prompt, and accepting it

Starting URL: https://v1.training-support.net/selenium/javascript-alerts

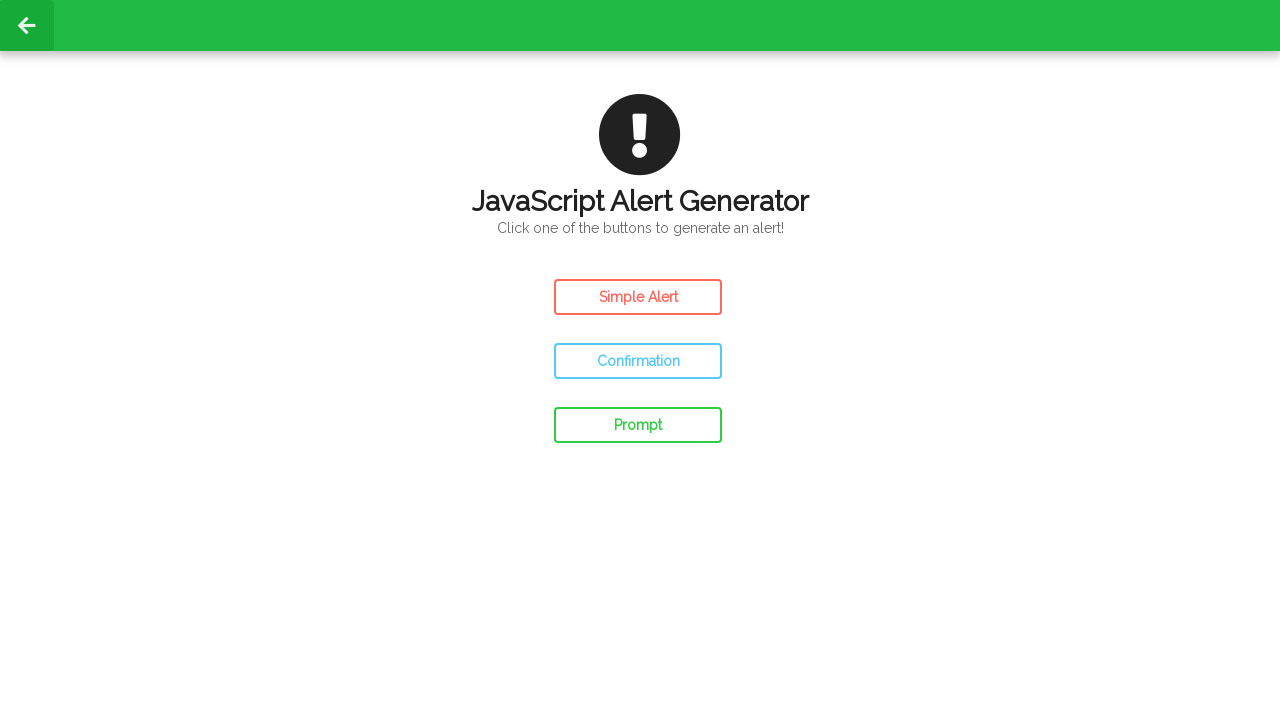

Set up dialog handler to accept prompt with text 'Awesome!'
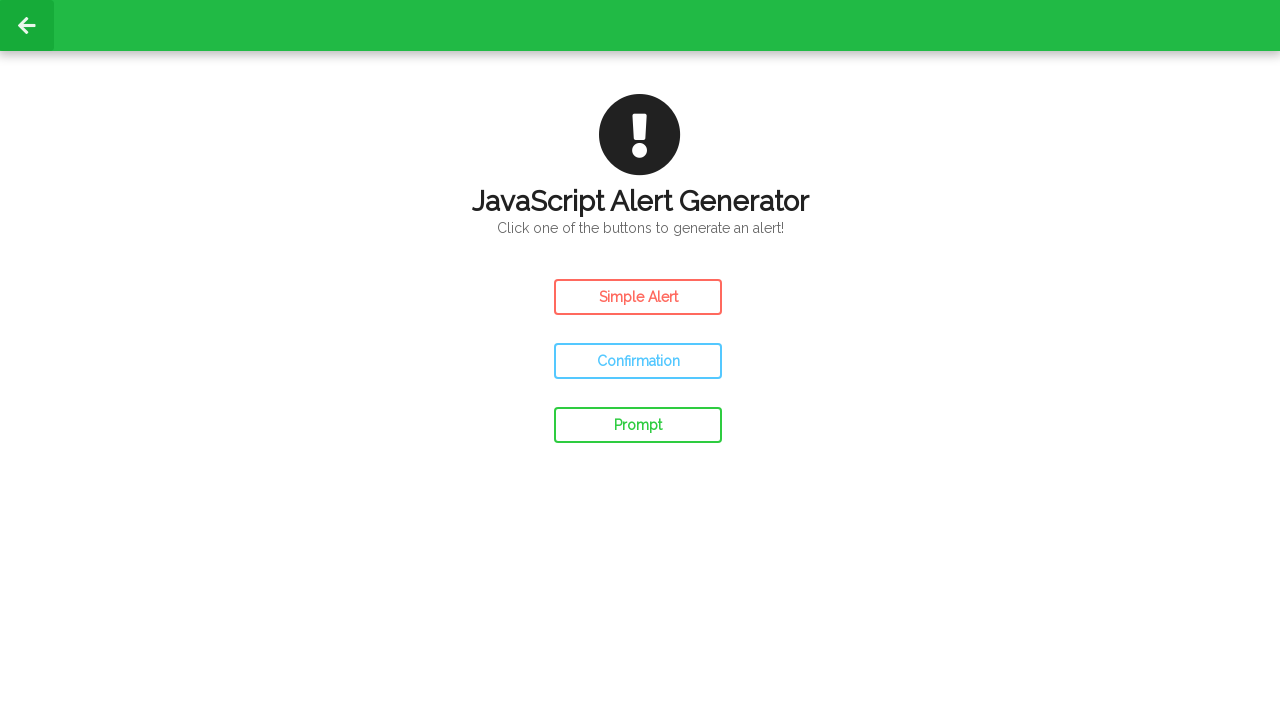

Clicked prompt button to trigger JavaScript prompt alert at (638, 425) on #prompt
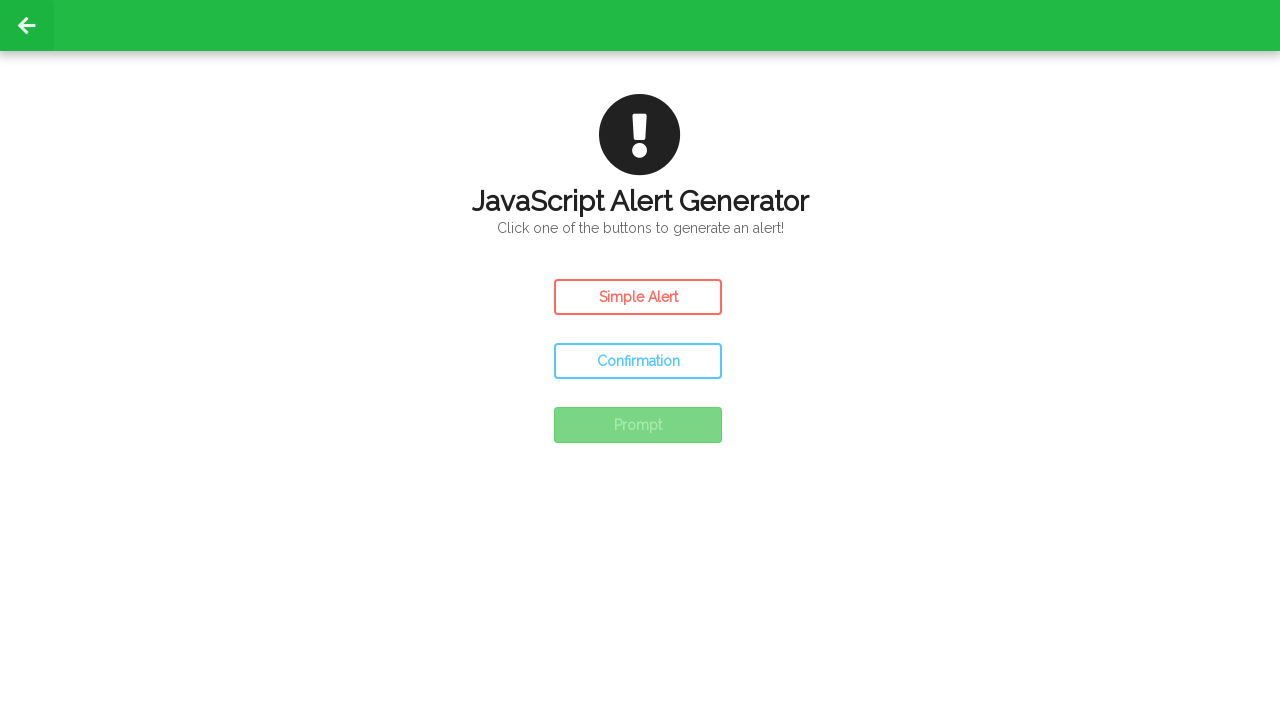

Waited for result to be updated after prompt was handled
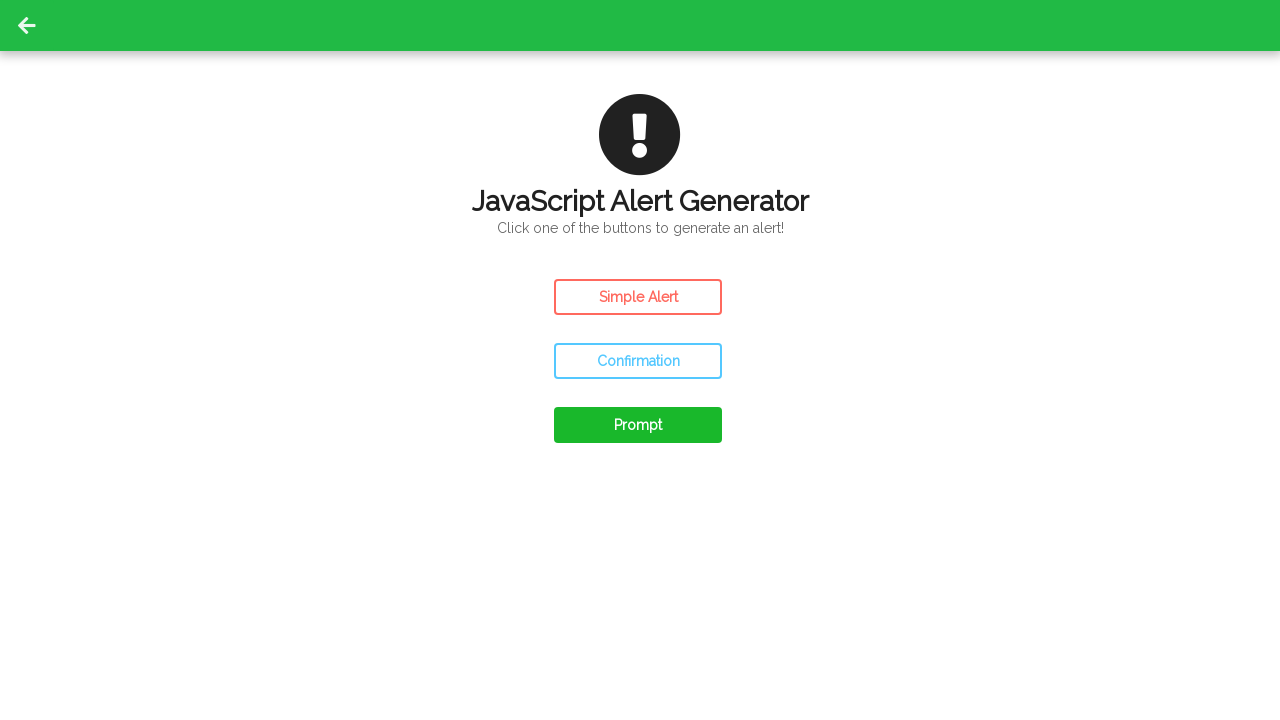

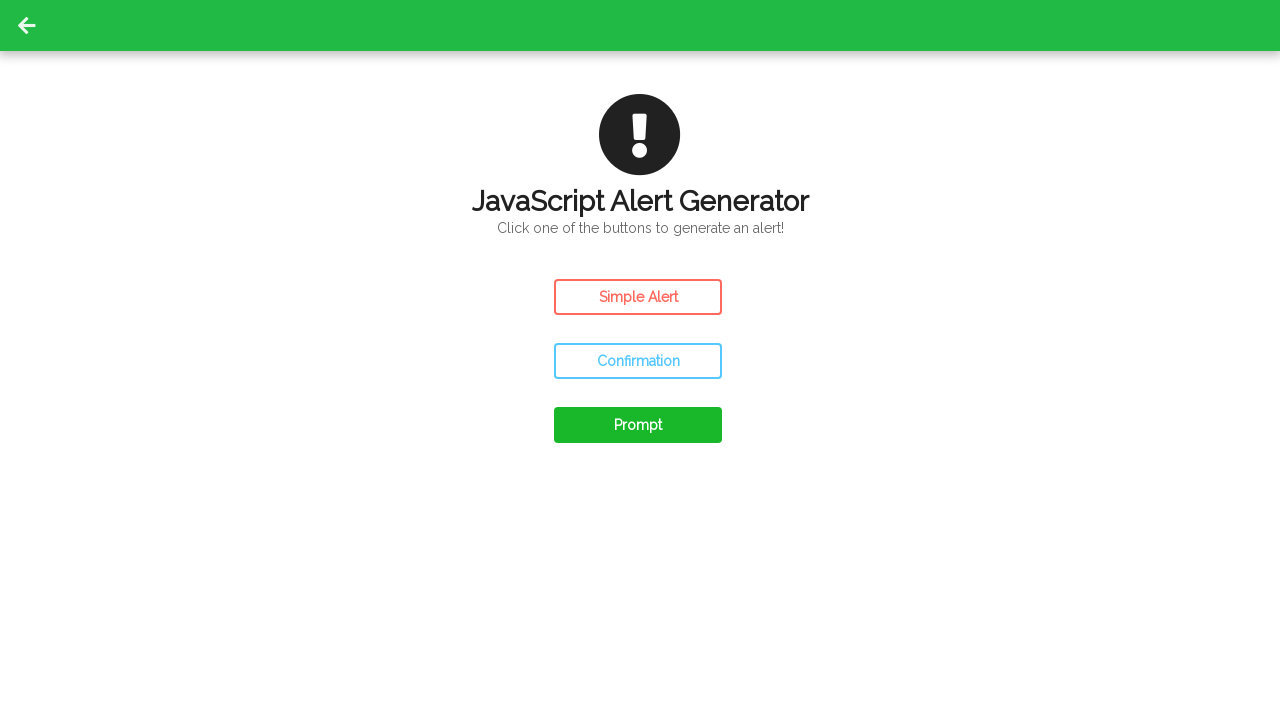